Gets the current URL of the page

Starting URL: https://duckduckgo.com/?

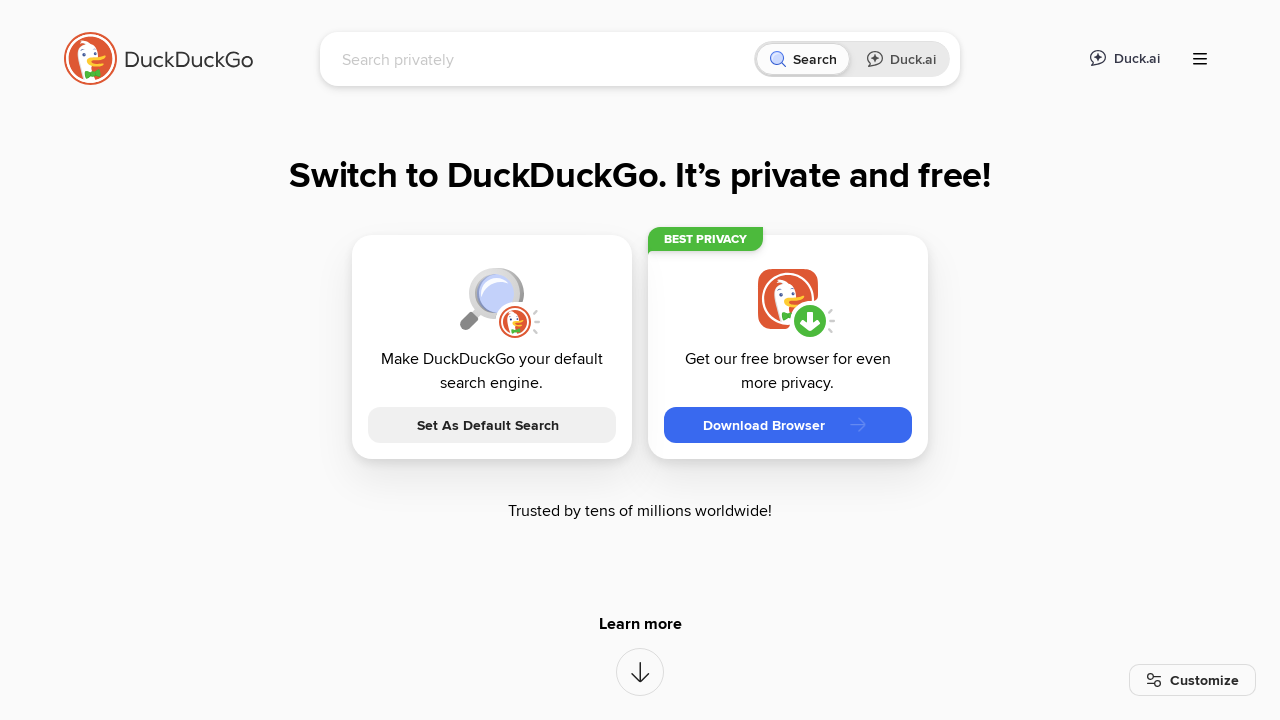

Retrieved current URL from page
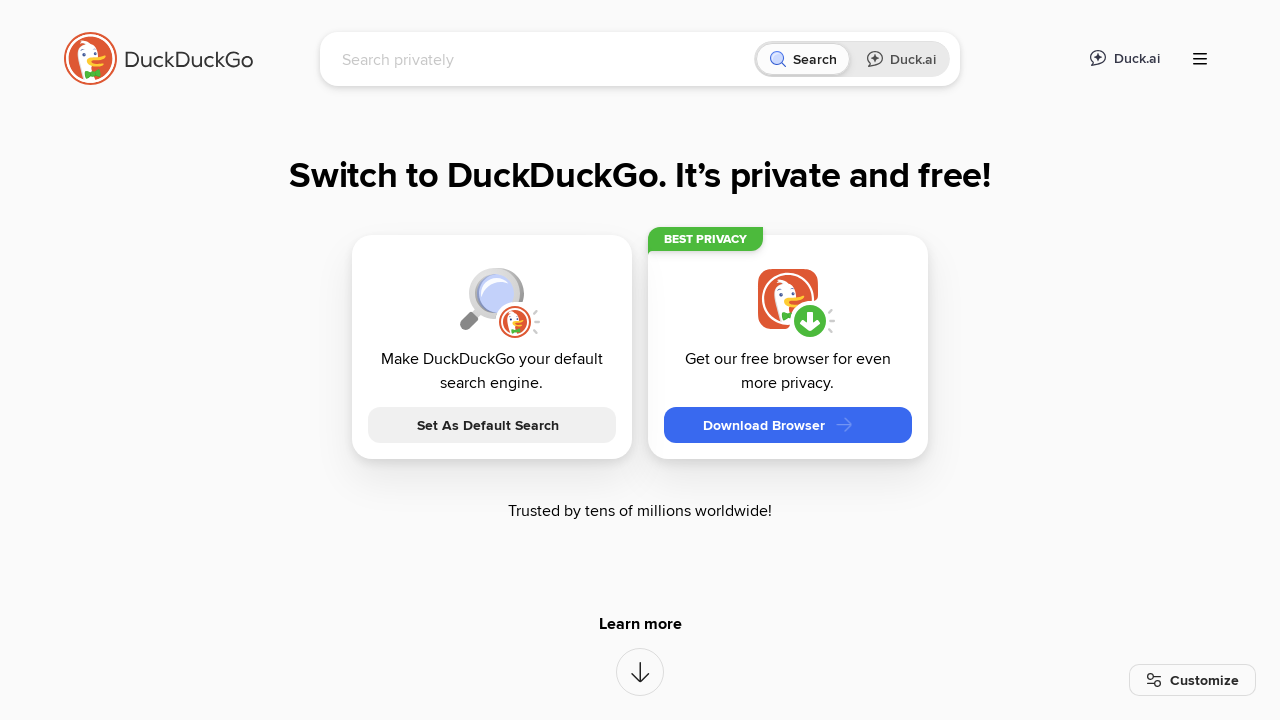

Verified that 'duckduckgo' is present in current URL
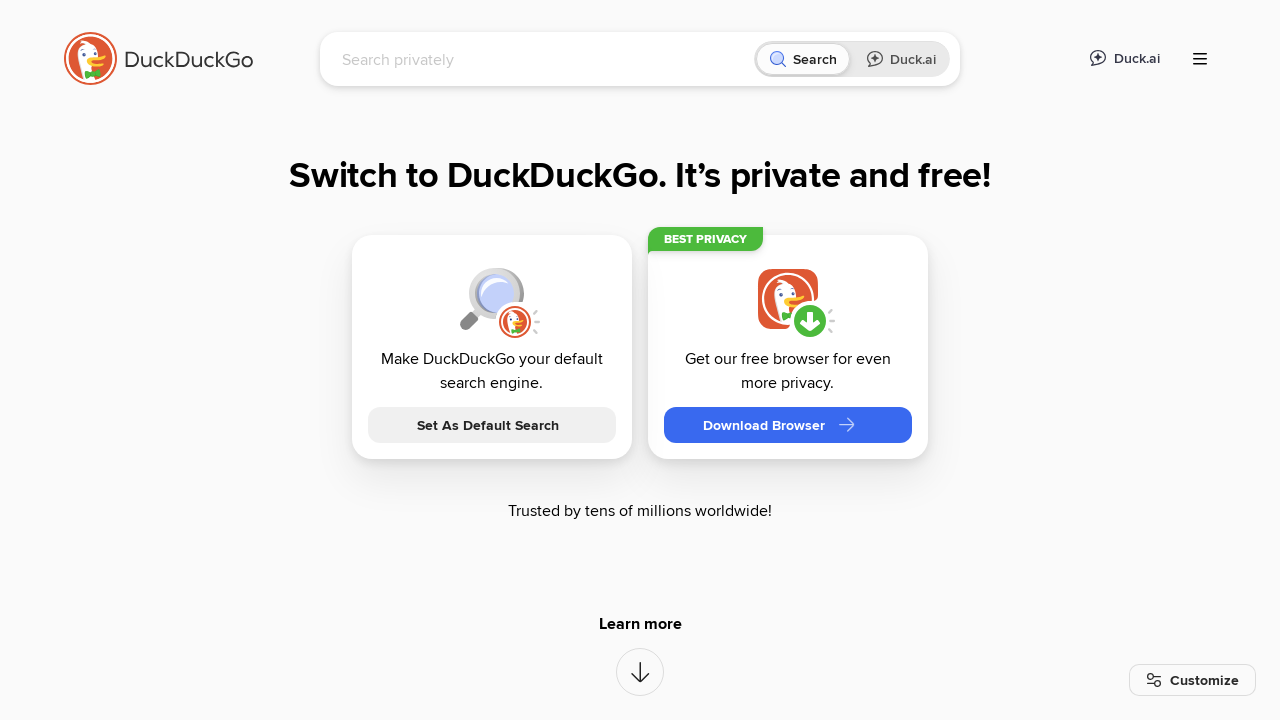

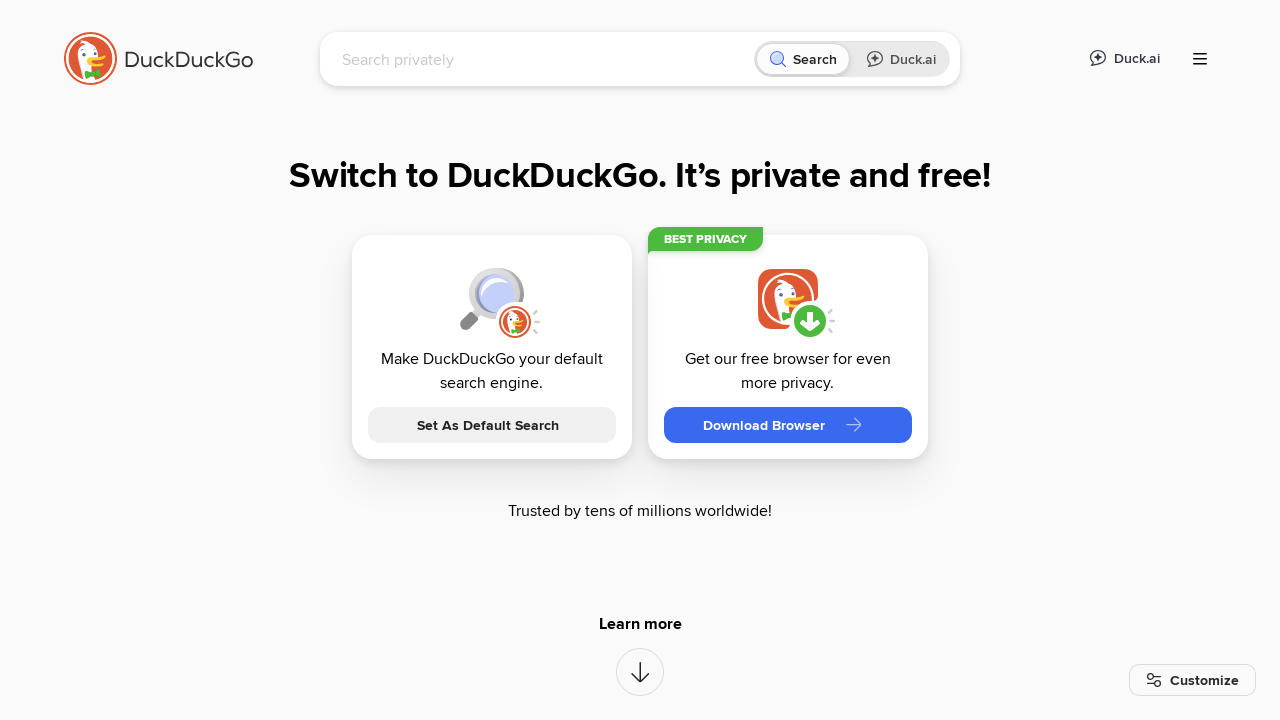